Tests adding multiple items to shopping cart by searching through product list and clicking add buttons for specific items

Starting URL: https://rahulshettyacademy.com/seleniumPractise/#/

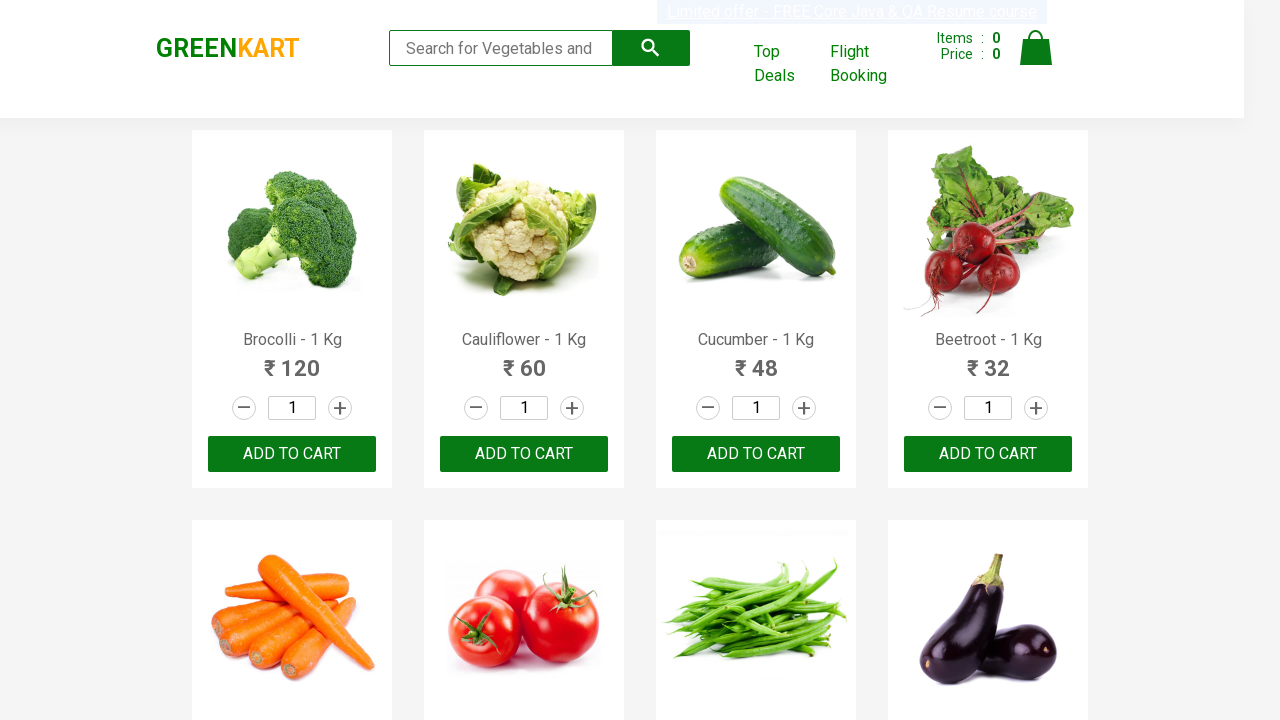

Navigated to Rahul Shetty Academy shopping practice page
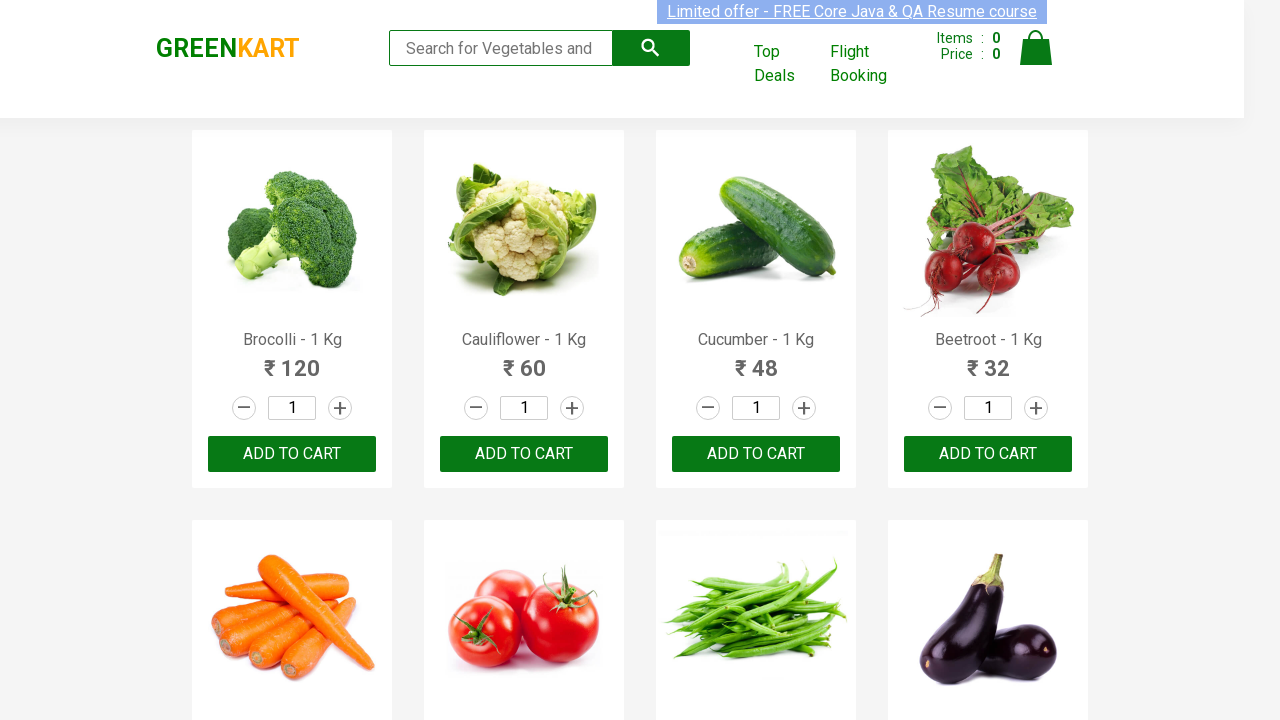

Waited for product list to load
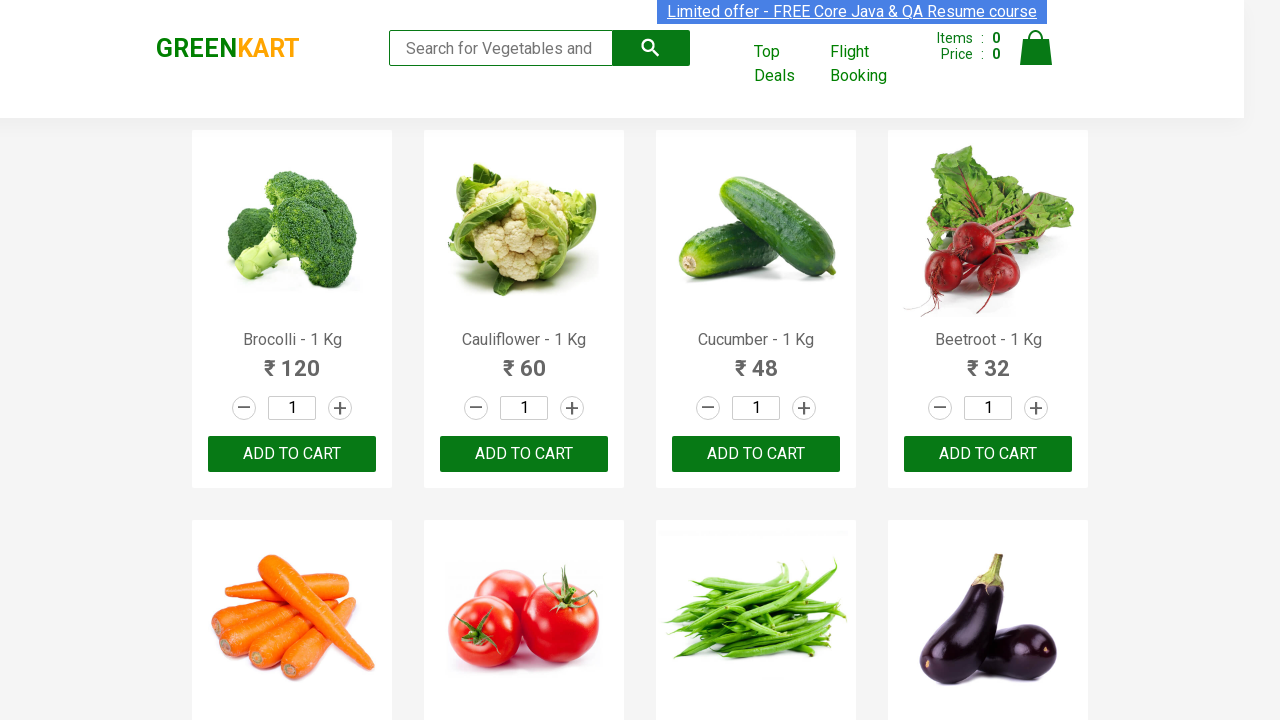

Retrieved all 30 products from the list
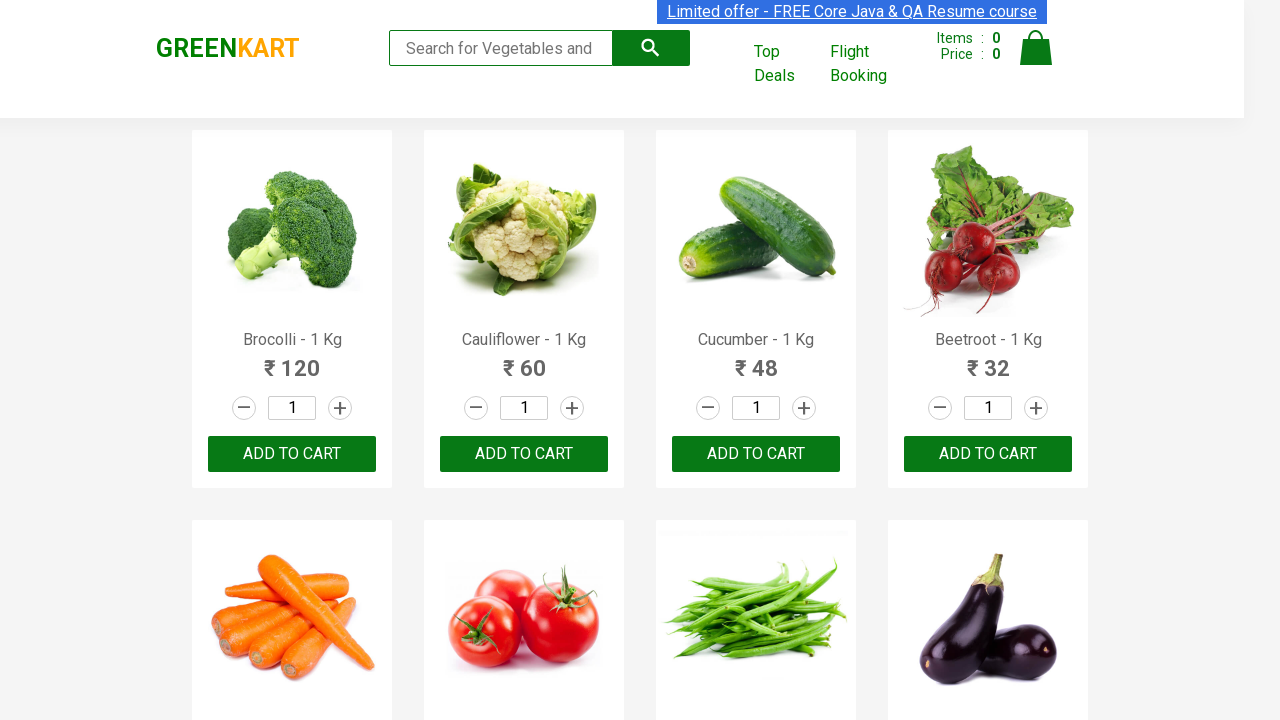

Clicked 'Add to Cart' button for Brocolli at (292, 454) on div.product-action button >> nth=0
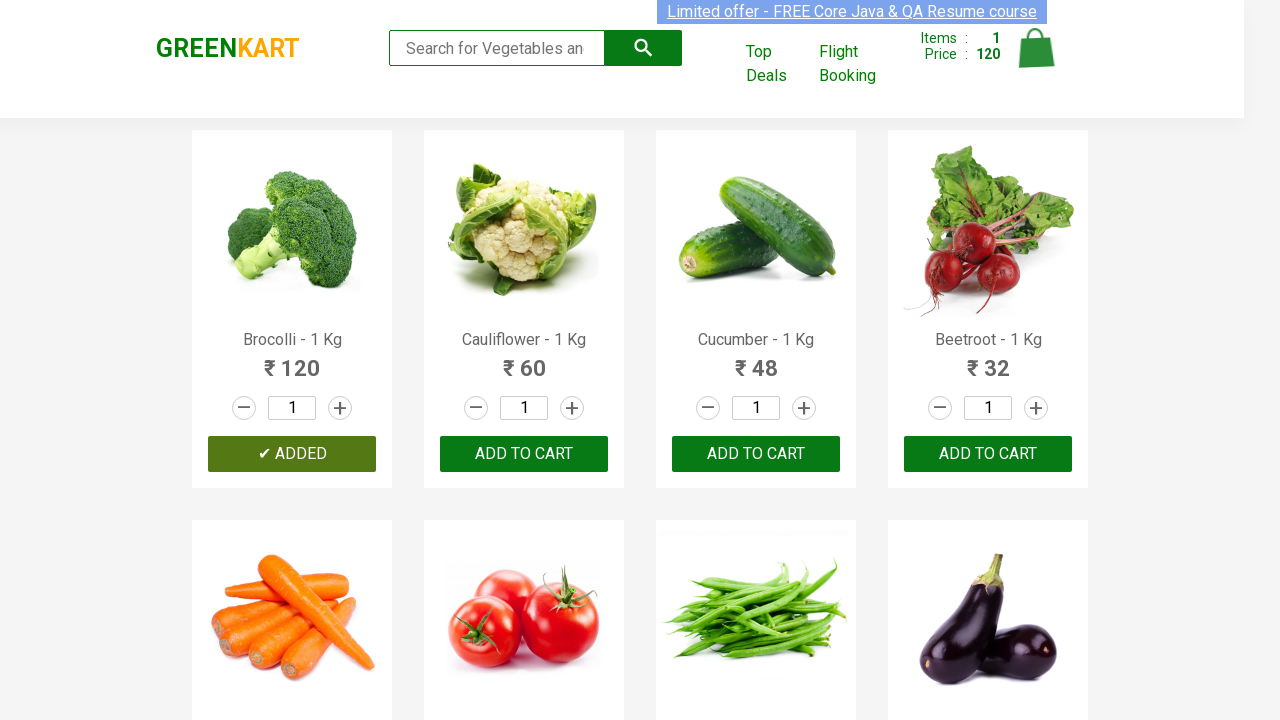

Clicked 'Add to Cart' button for Cucumber at (756, 454) on div.product-action button >> nth=2
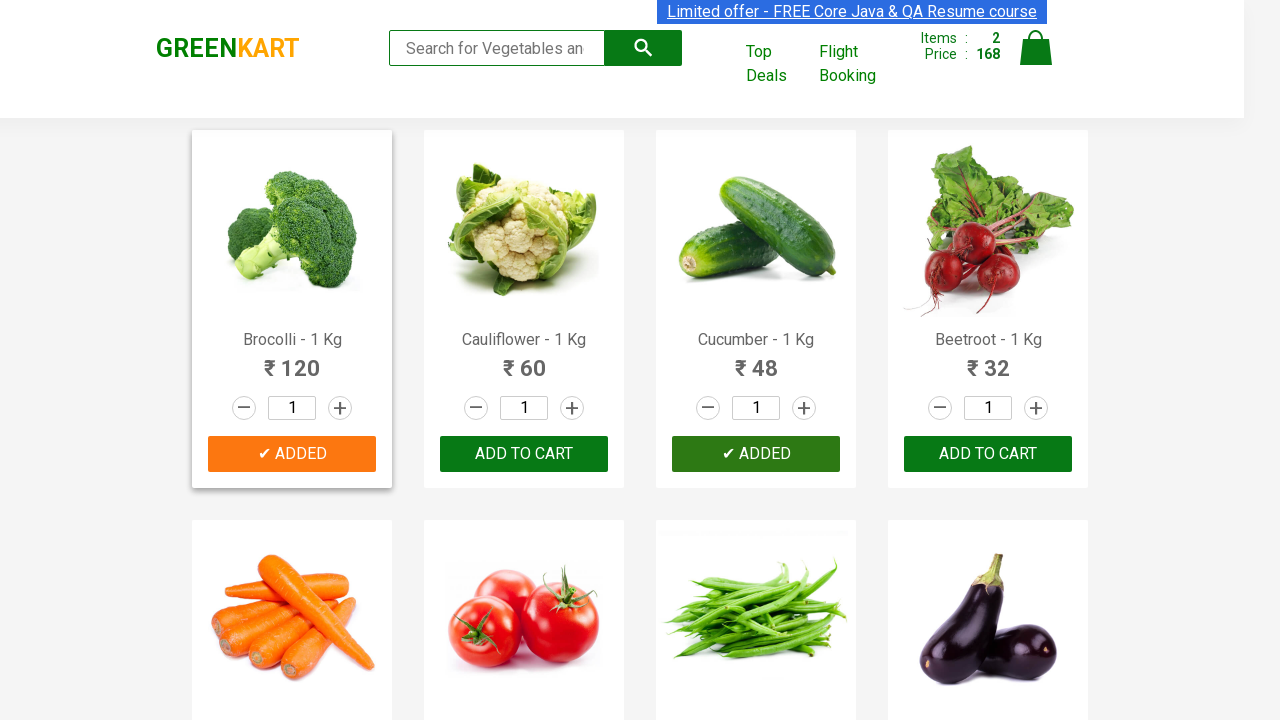

Clicked 'Add to Cart' button for Beetroot at (988, 454) on div.product-action button >> nth=3
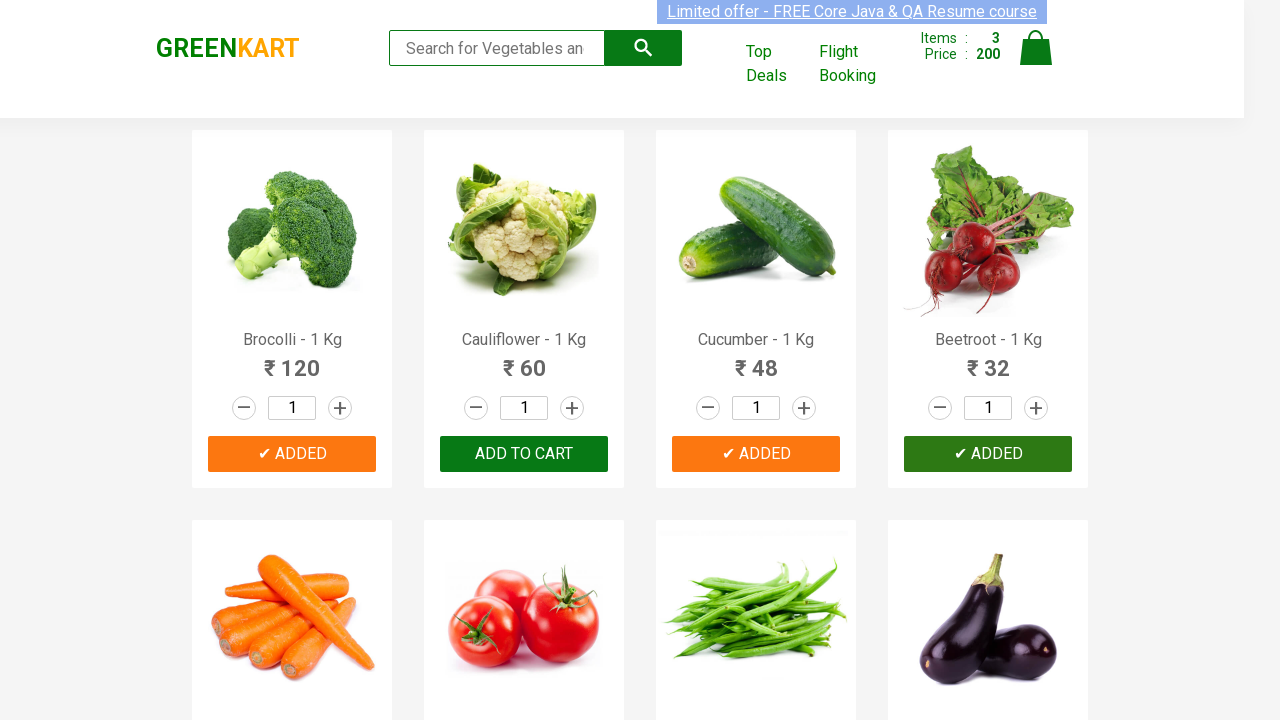

Clicked 'Add to Cart' button for Carrot at (292, 360) on div.product-action button >> nth=4
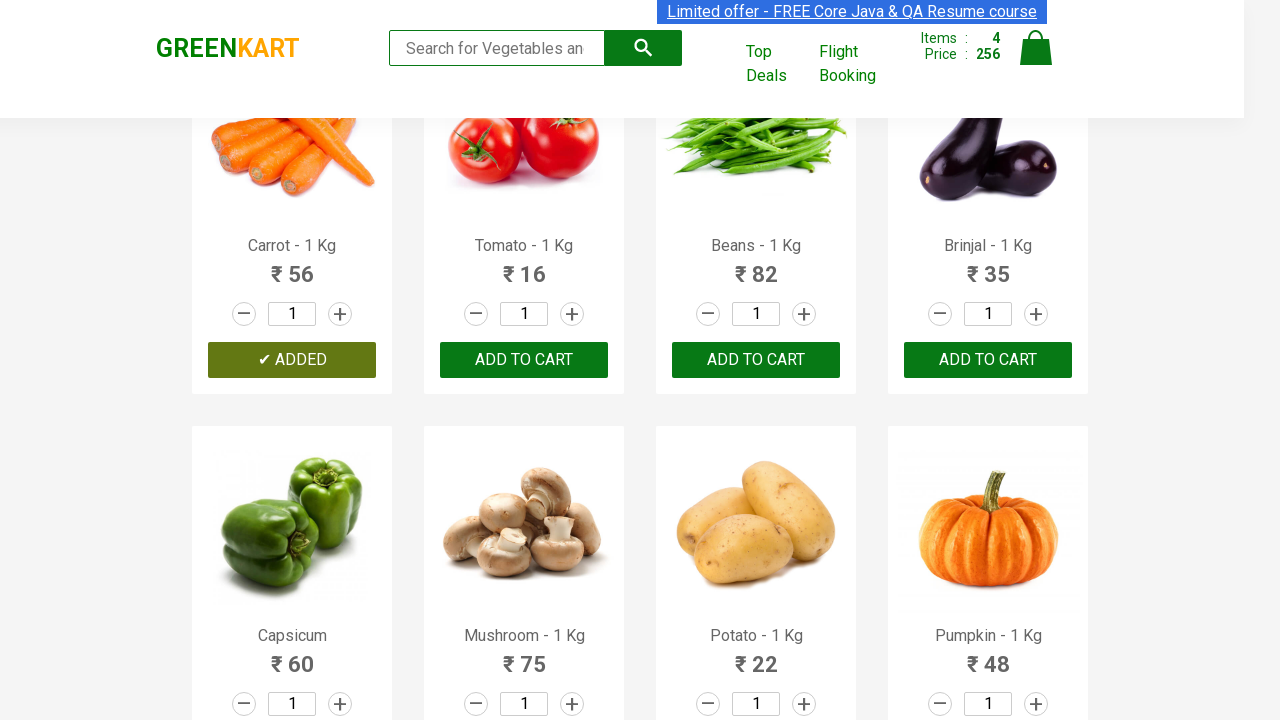

Clicked 'Add to Cart' button for Potato at (756, 360) on div.product-action button >> nth=10
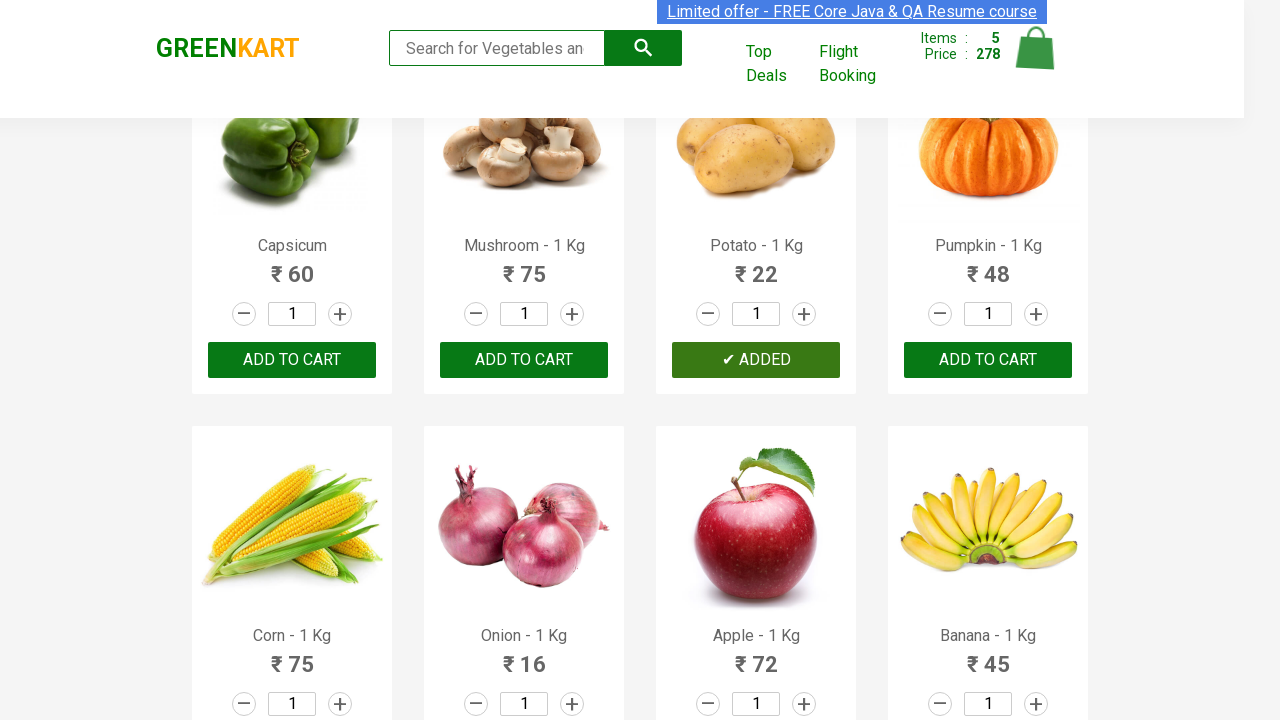

Clicked 'Add to Cart' button for Banana at (988, 360) on div.product-action button >> nth=15
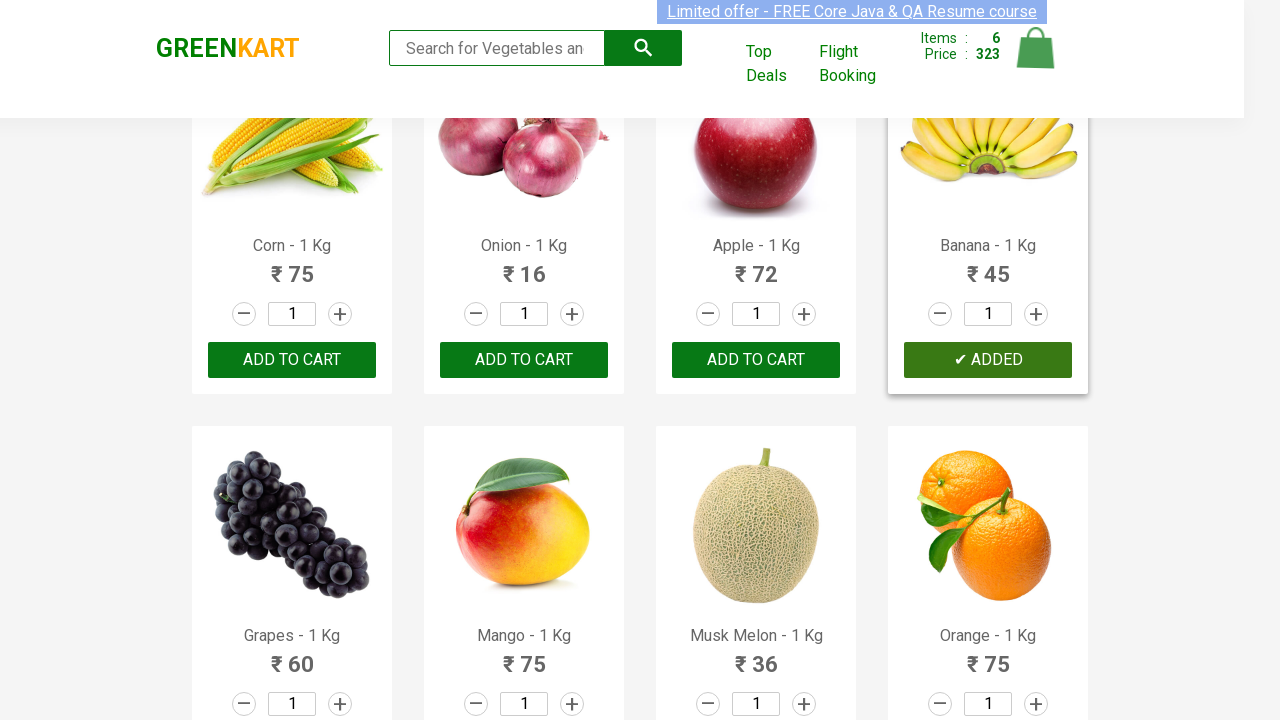

Clicked 'Add to Cart' button for Orange at (988, 360) on div.product-action button >> nth=19
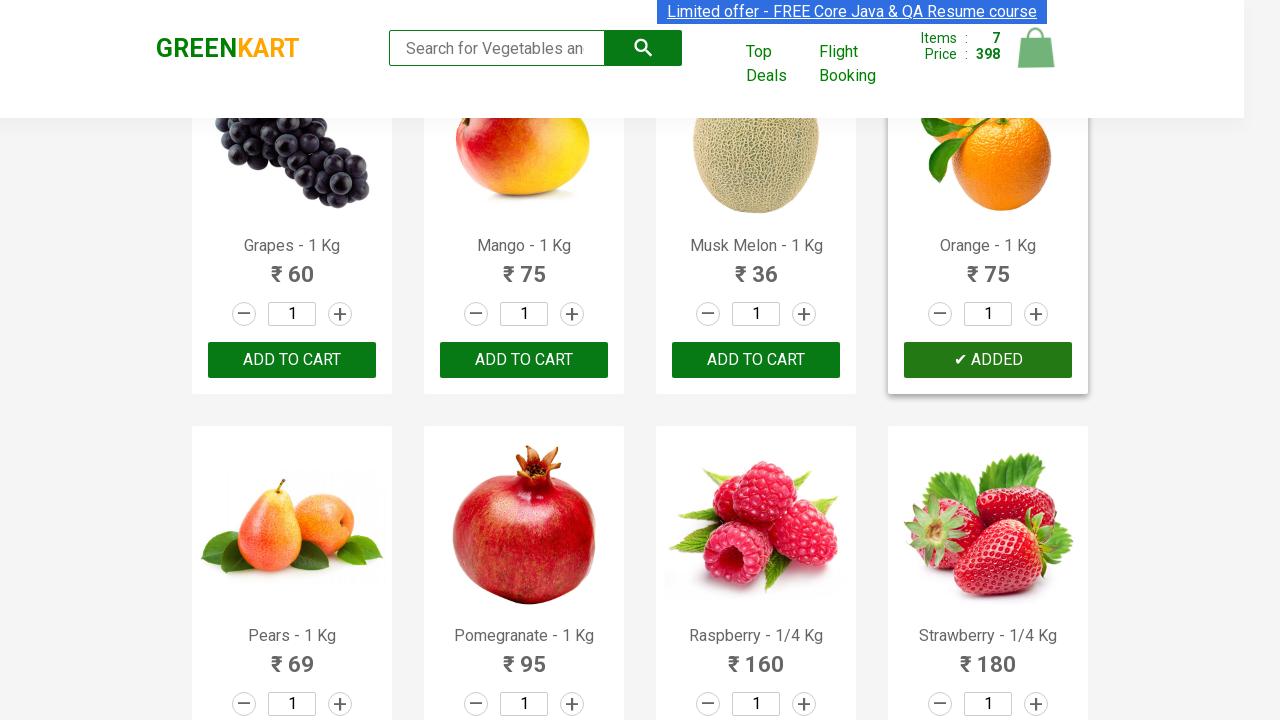

Clicked 'Add to Cart' button for Pomegranate at (524, 360) on div.product-action button >> nth=21
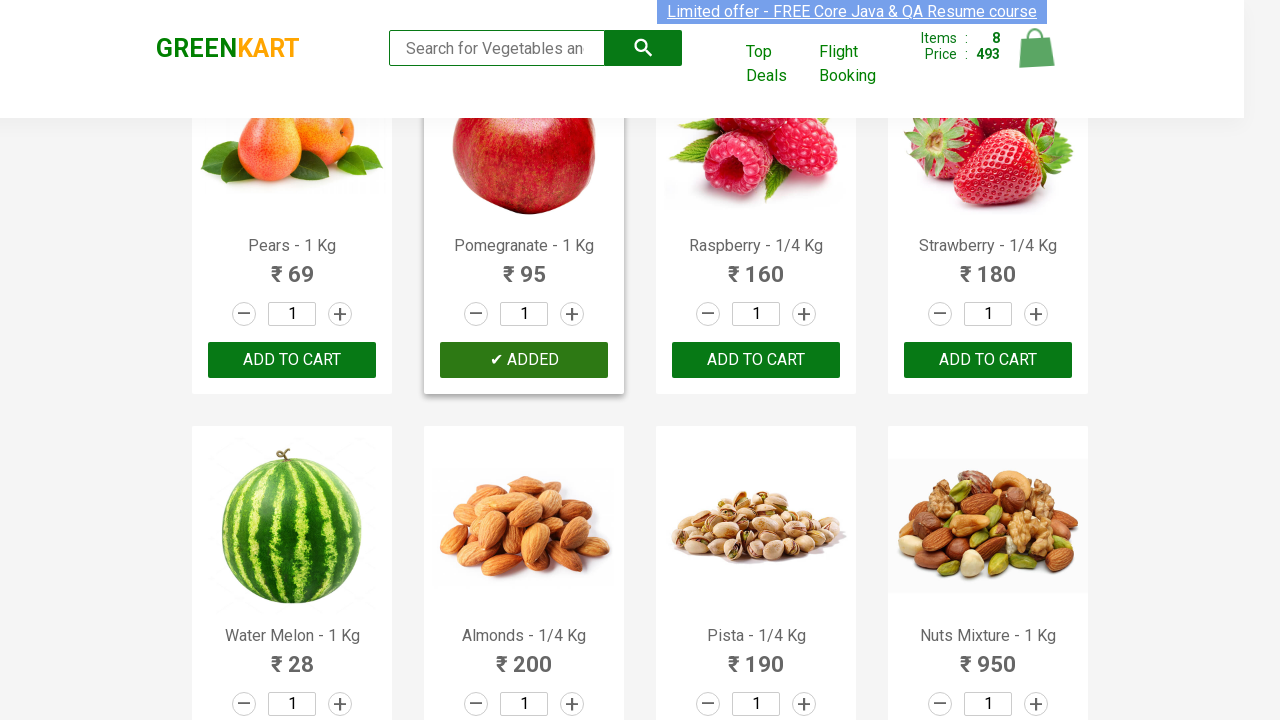

Verified cart total element is visible
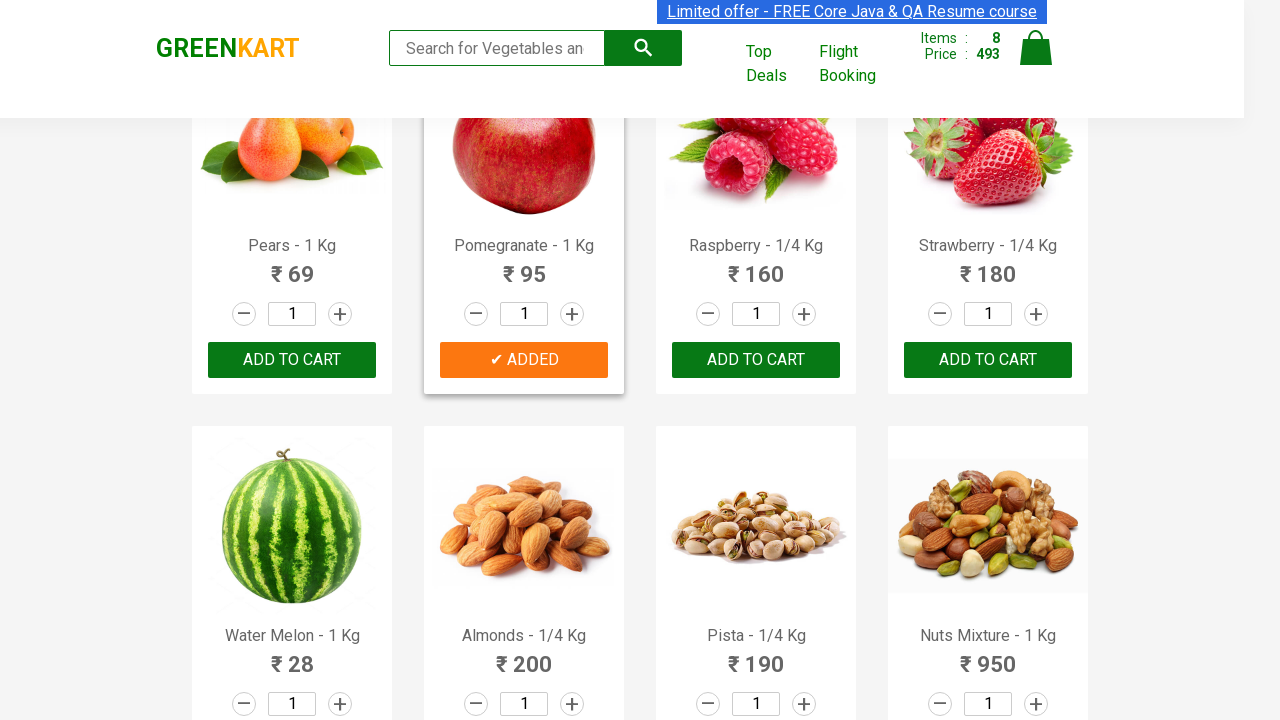

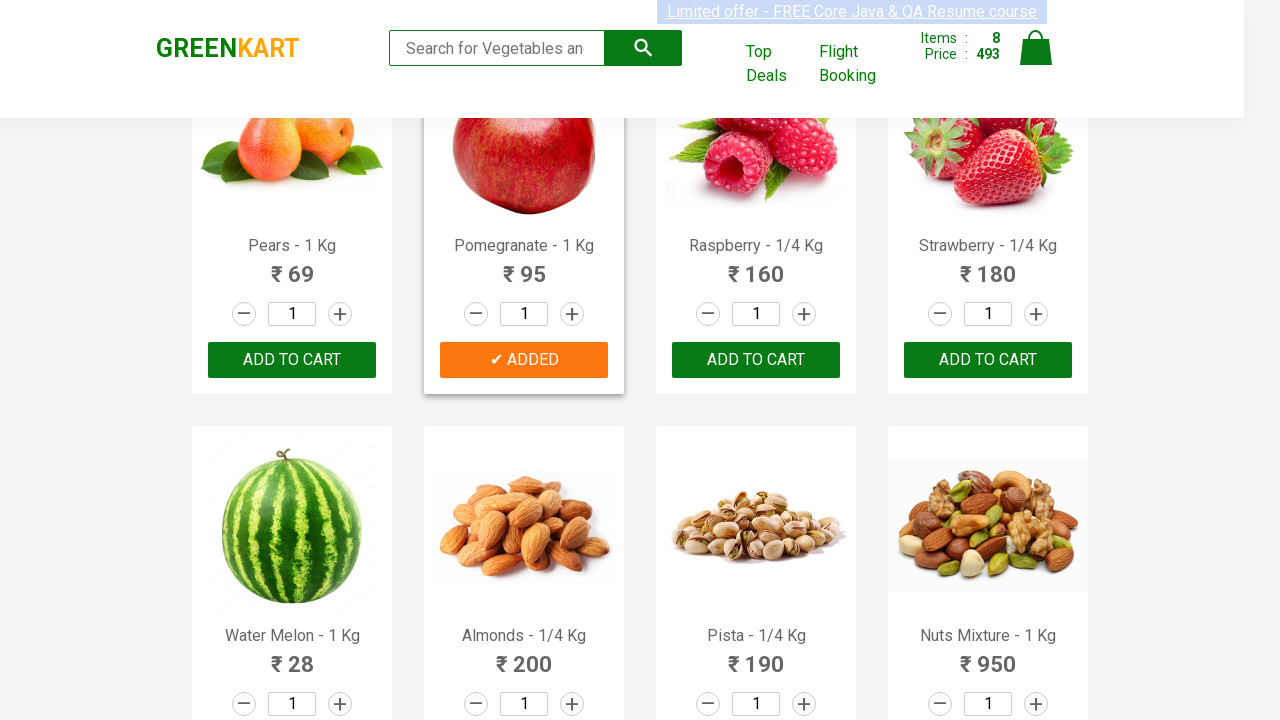